Tests a wait scenario by clicking a verify button when it becomes clickable, then verifying a success message appears

Starting URL: http://suninjuly.github.io/wait2.html

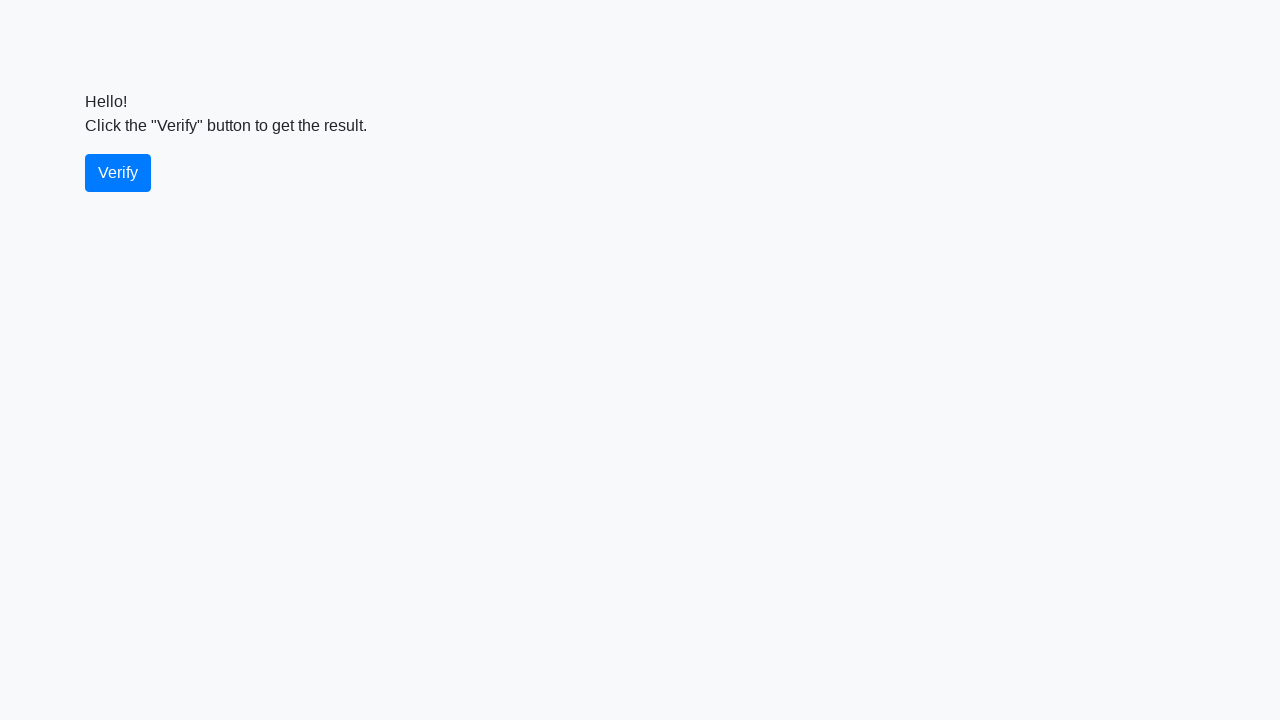

Waited for verify button to become visible
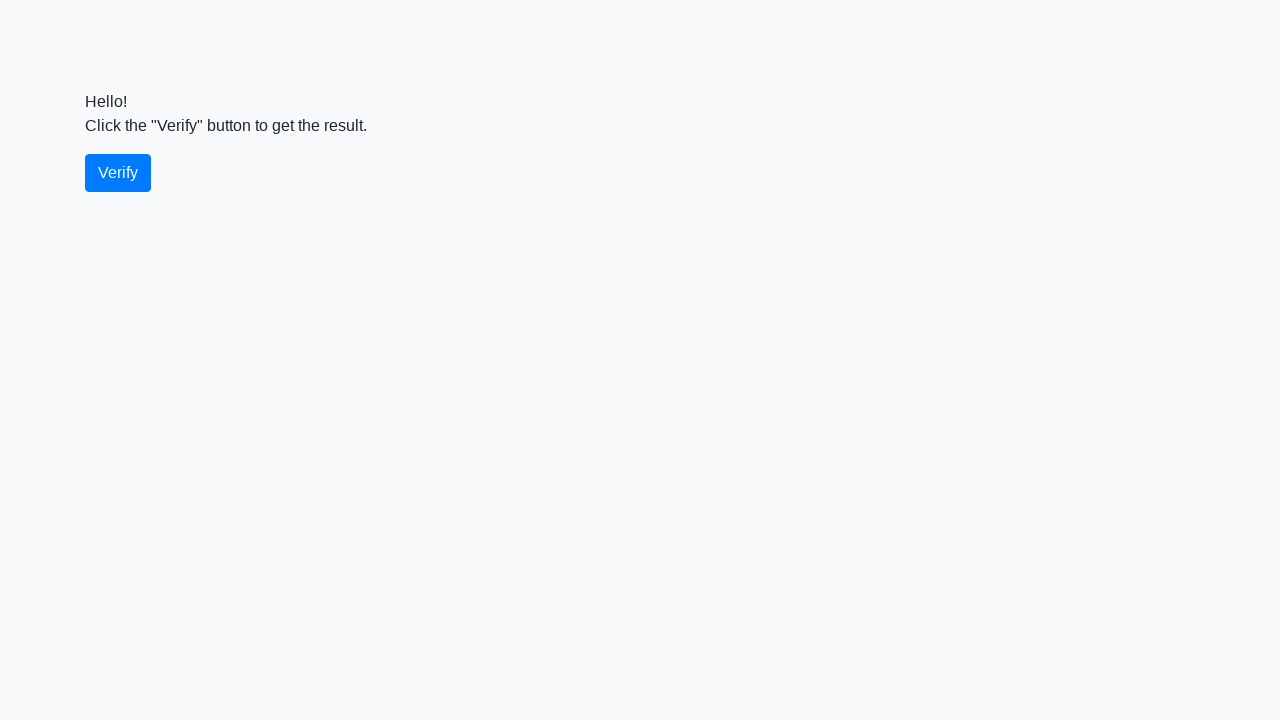

Clicked the verify button at (118, 173) on #verify
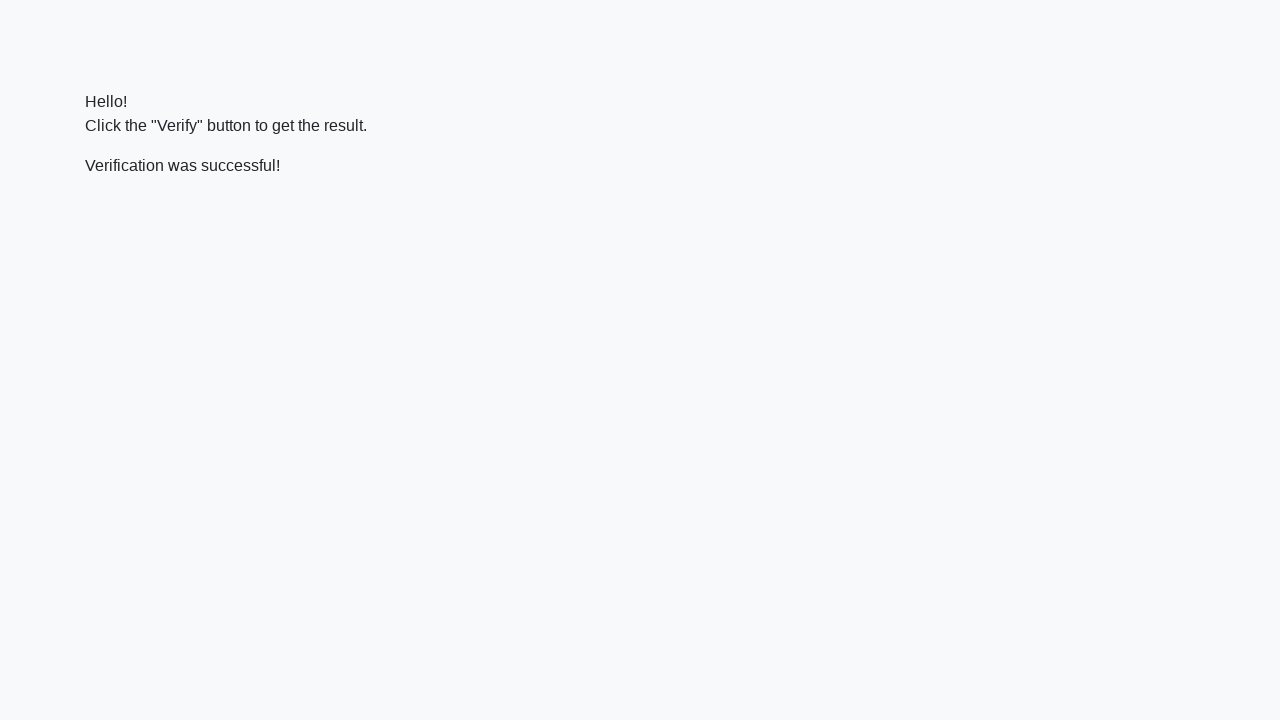

Waited for success message to appear
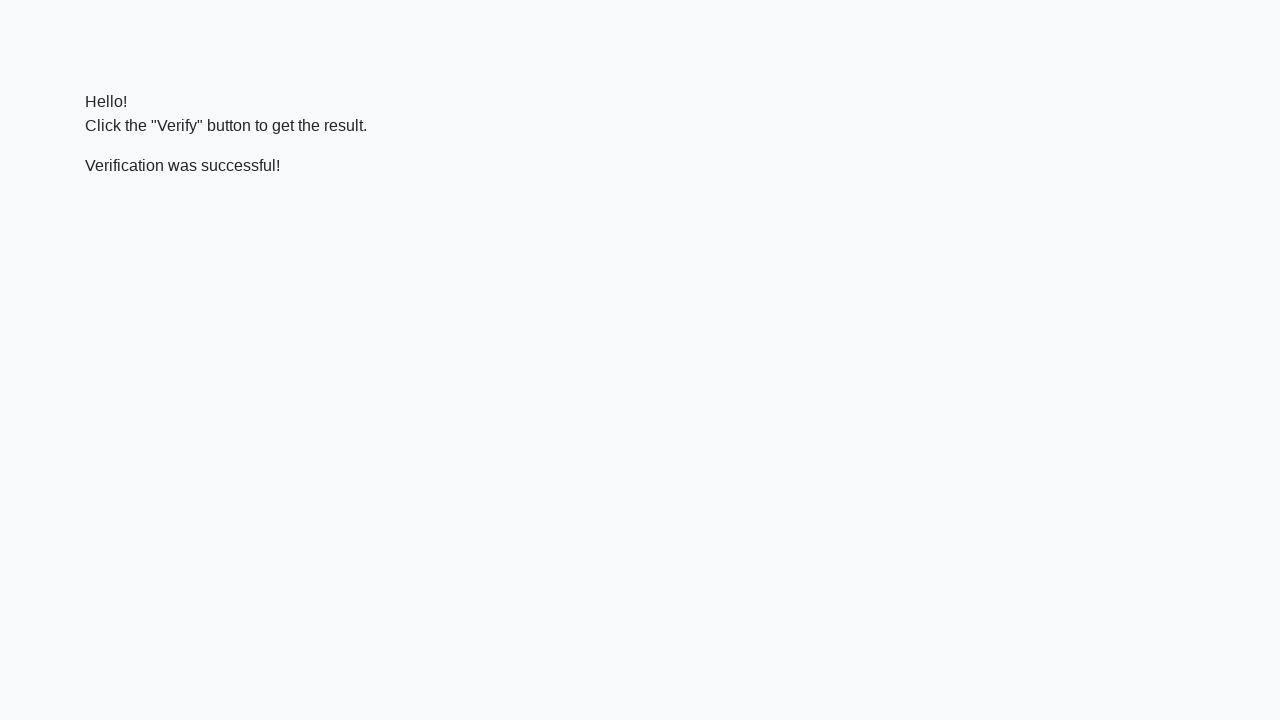

Located the success message element
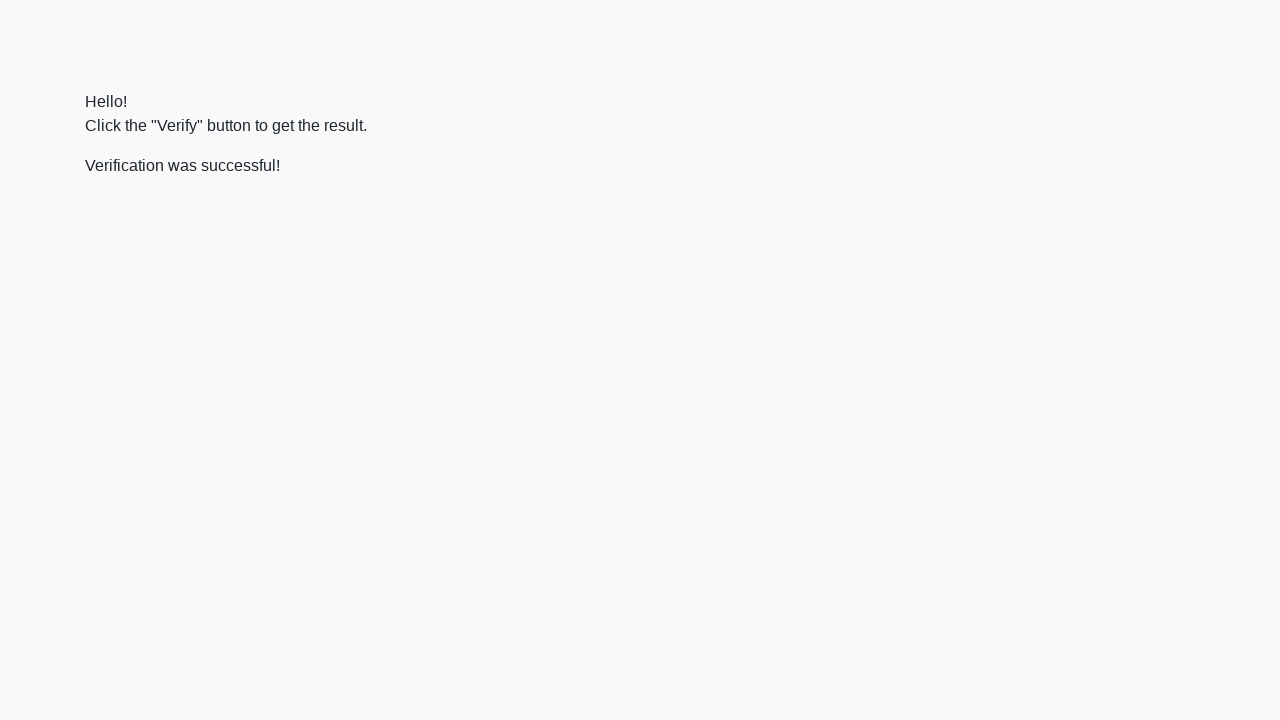

Verified that success message contains 'successful'
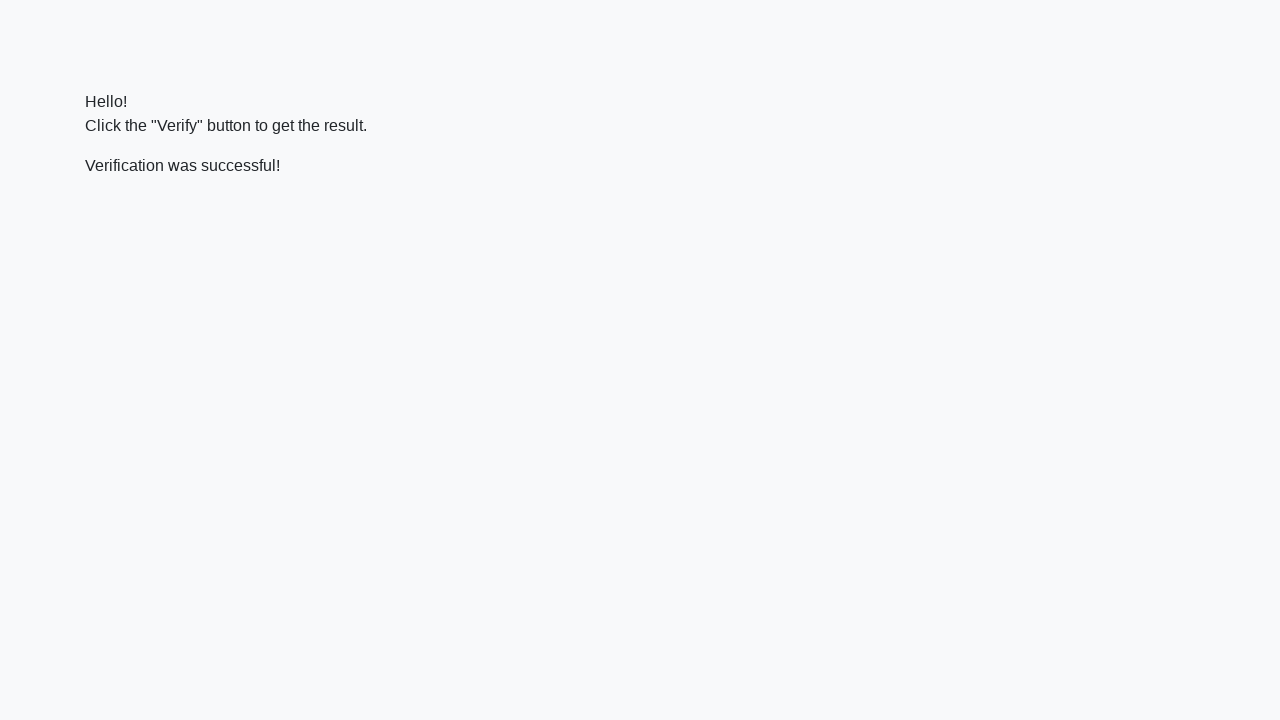

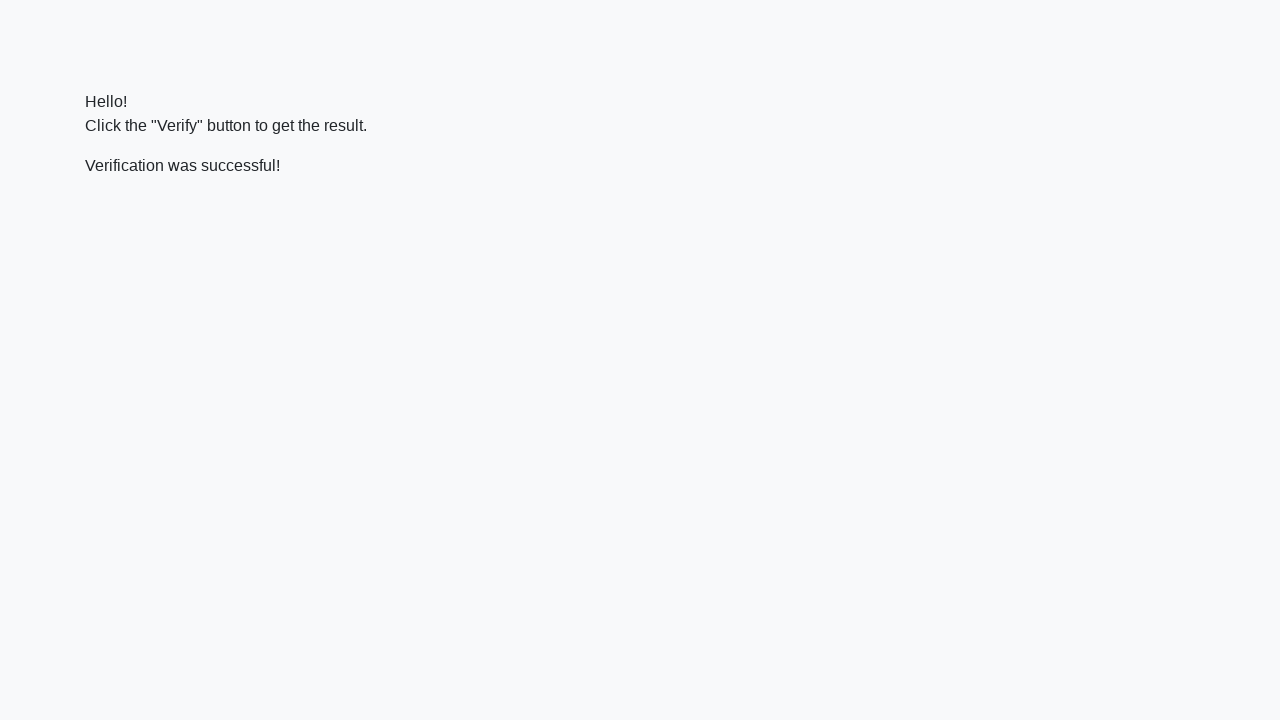